Navigates to the Automation Exercise website, goes to the products section, scrolls down, and adds the first product to cart

Starting URL: https://automationexercise.com/

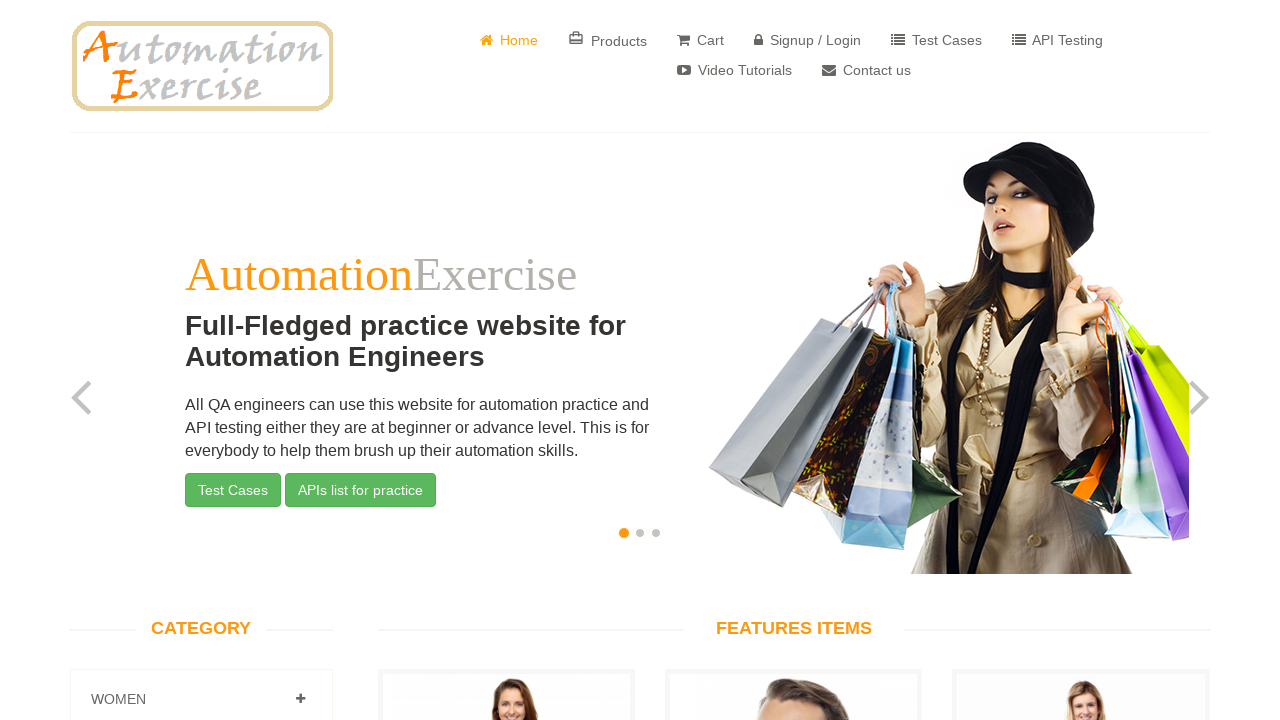

Clicked on Products link at (608, 40) on a[href='/products']
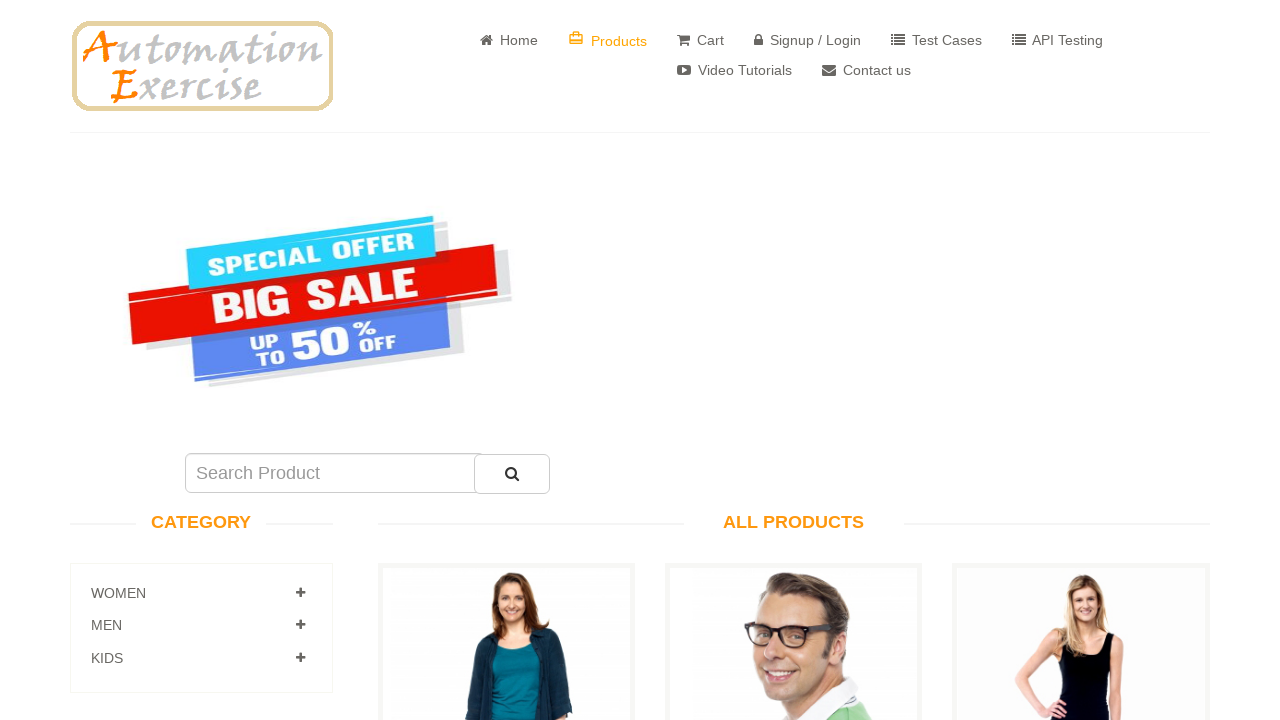

Scrolled down the page
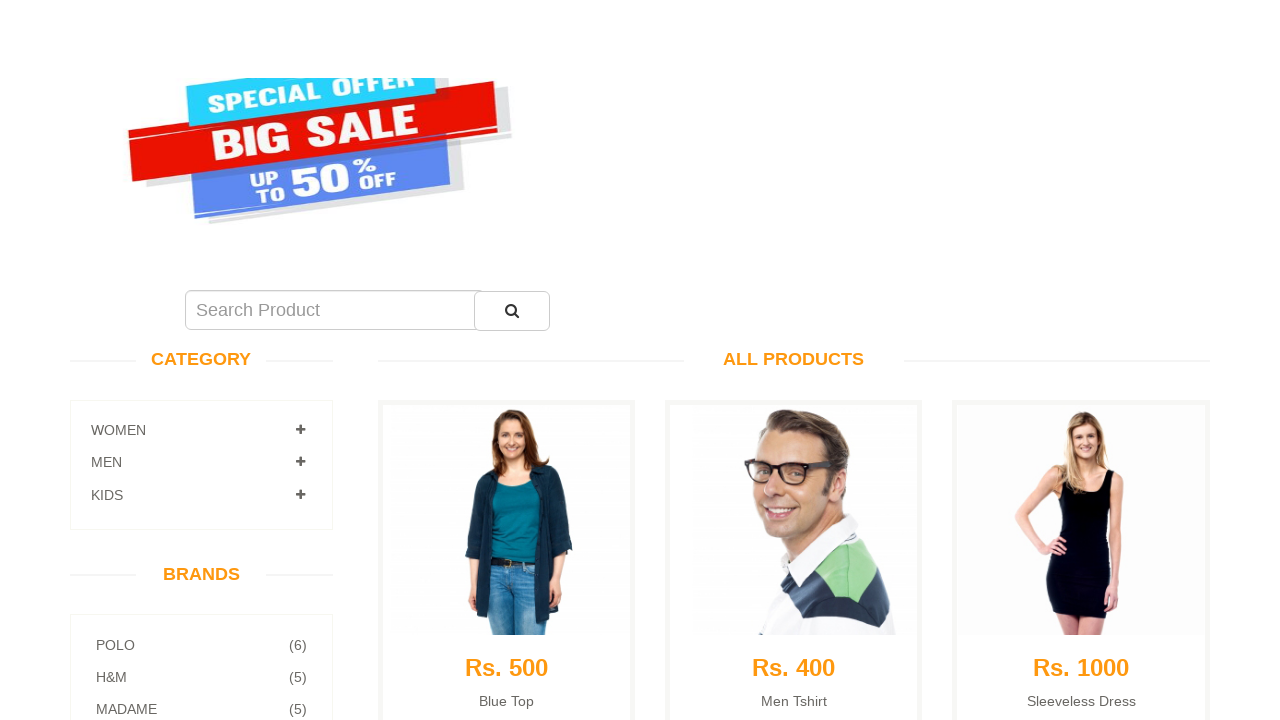

Clicked add to cart button for first product at (506, 271) on a[data-product-id='1']
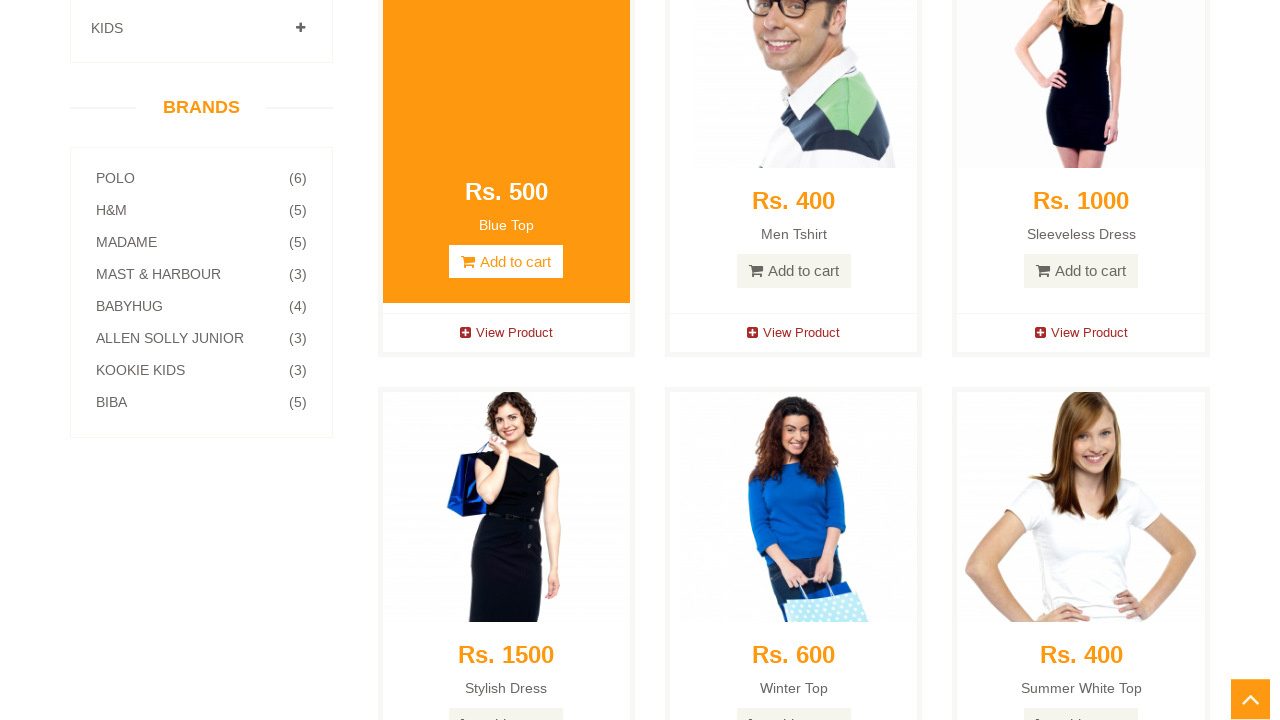

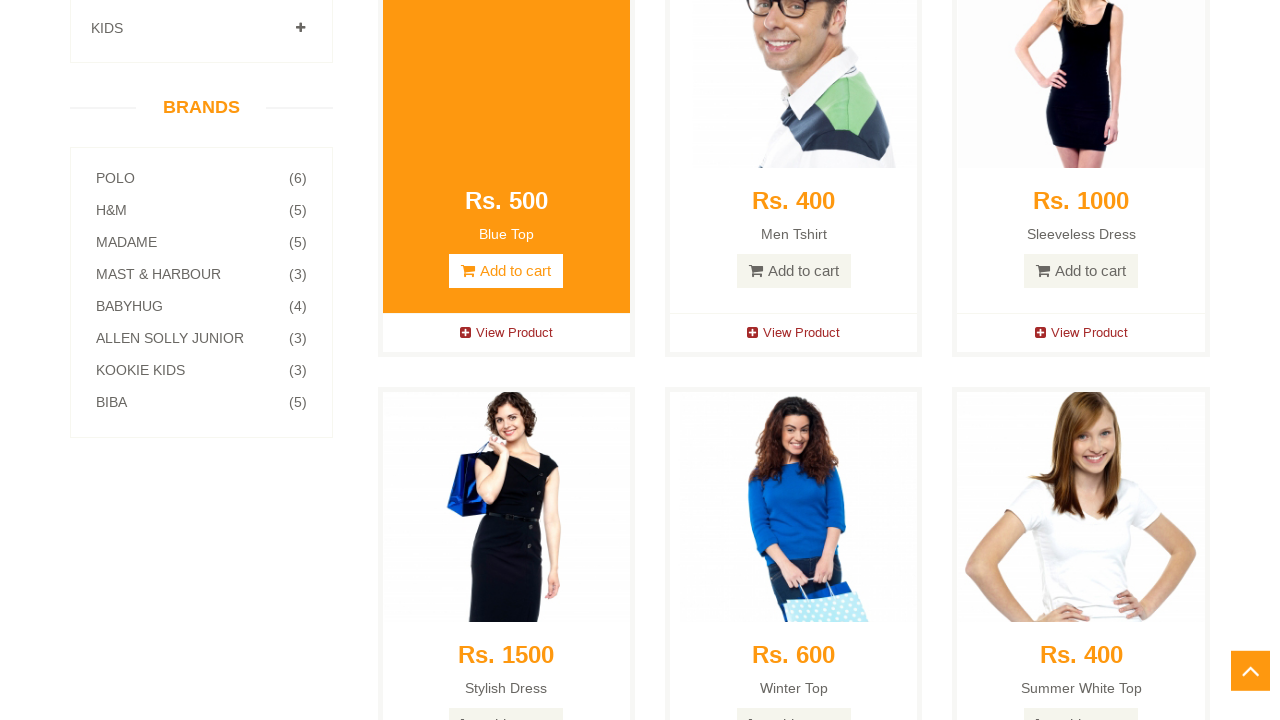